Navigates to OrangeHRM website and verifies the current URL starts with the expected base URL

Starting URL: https://opensource-demo.orangehrmlive.com/

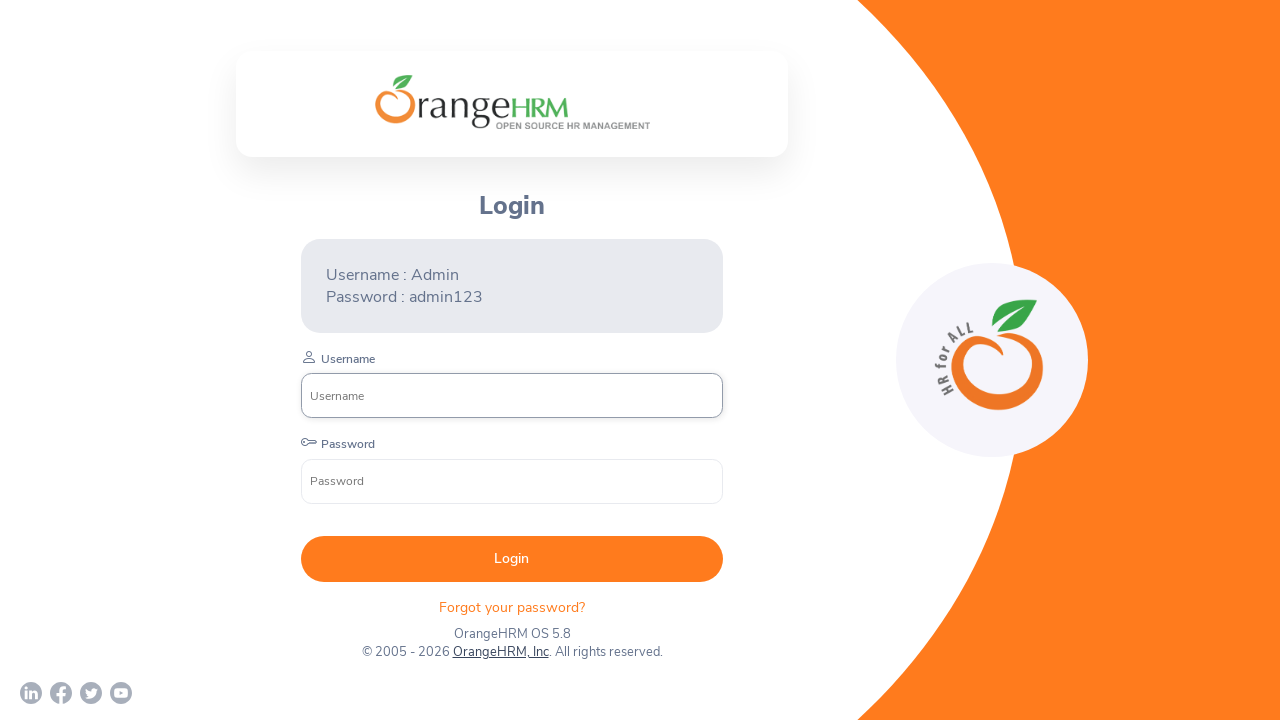

Navigated to OrangeHRM website at https://opensource-demo.orangehrmlive.com/
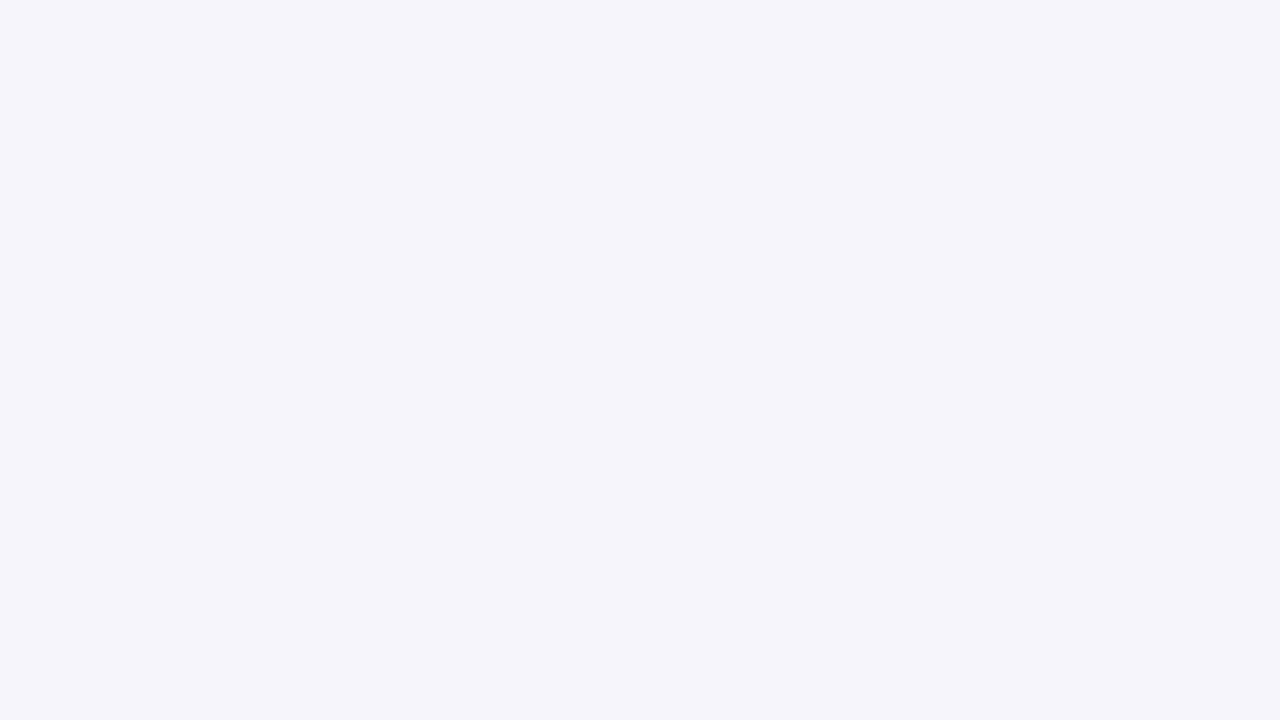

Retrieved current URL: https://opensource-demo.orangehrmlive.com/web/index.php/auth/login
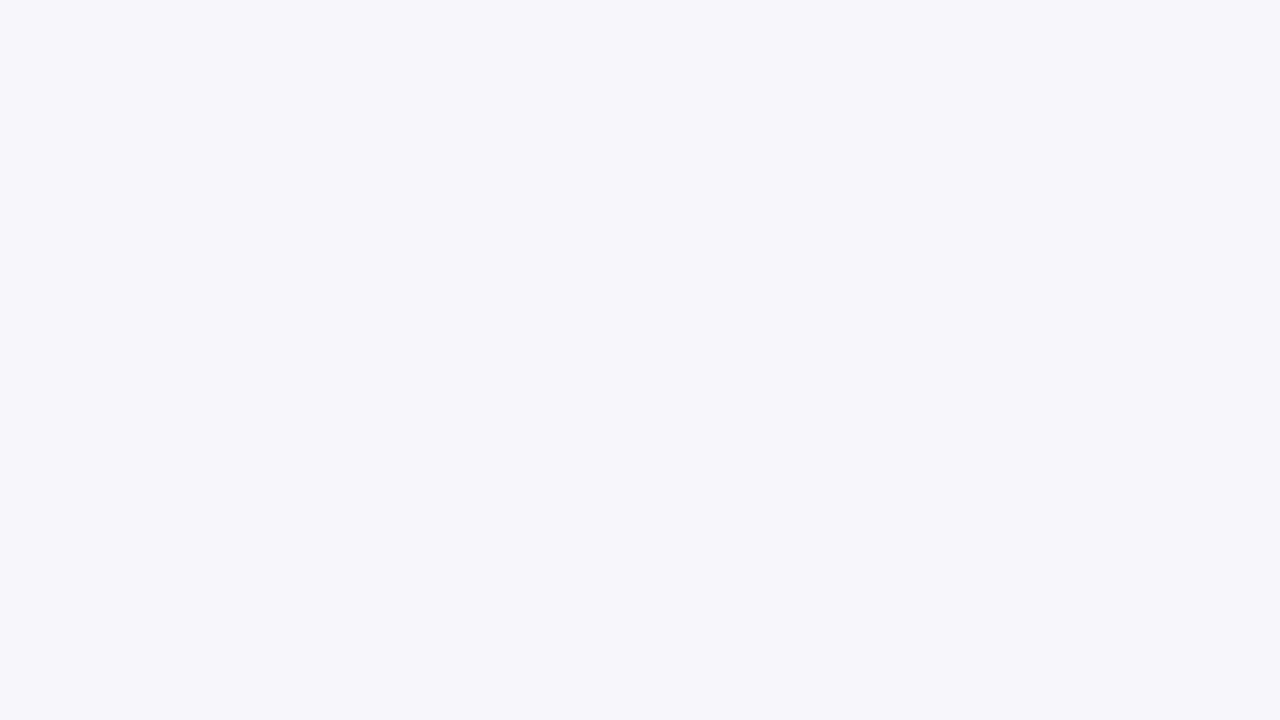

Verified that current URL starts with expected base URL
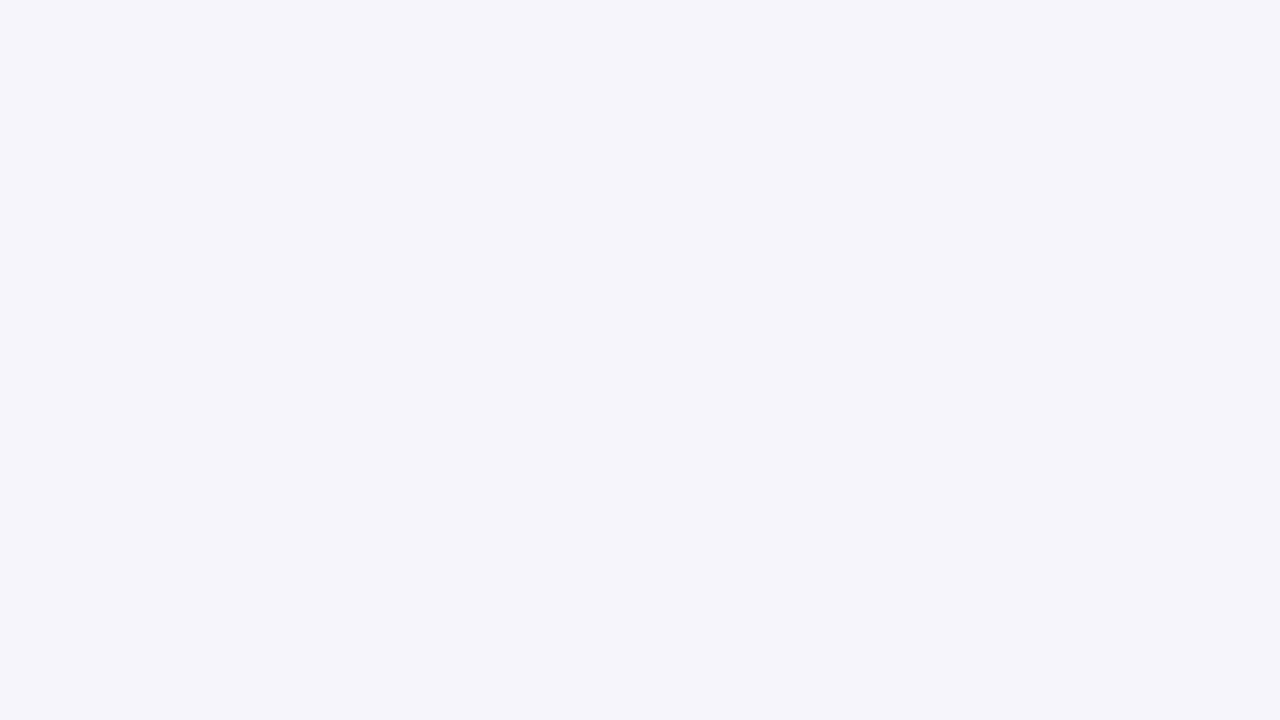

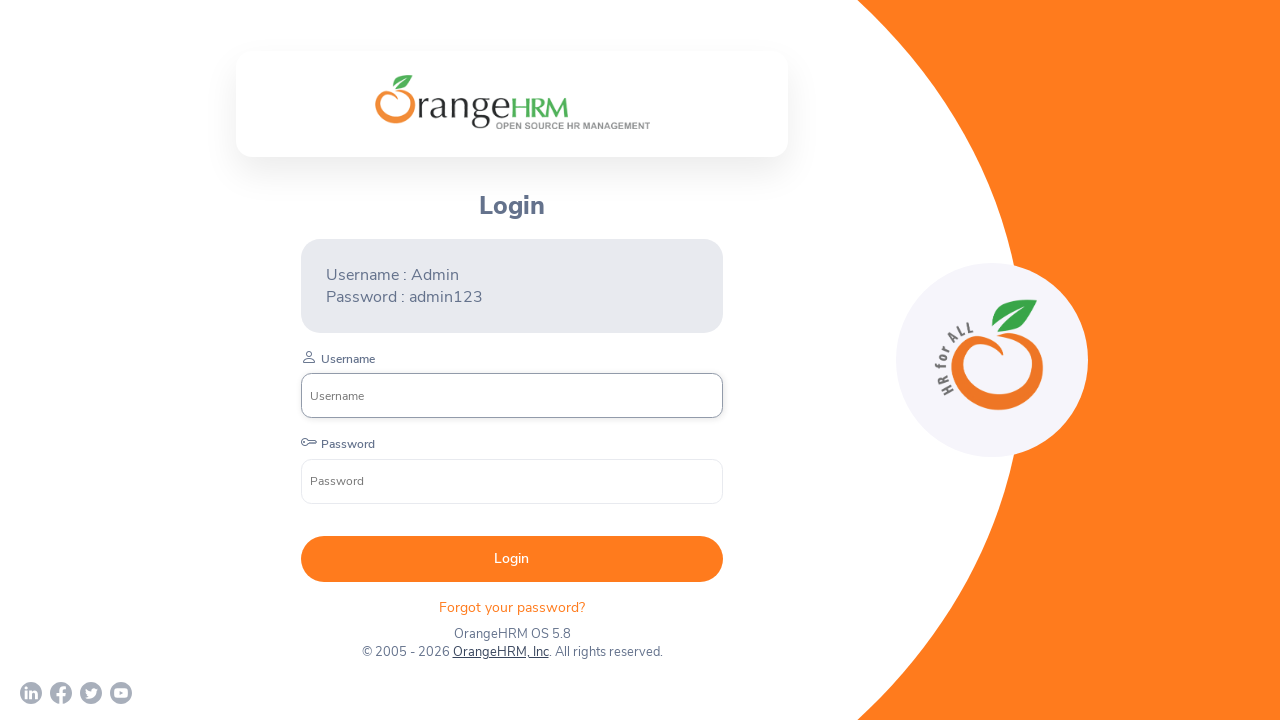